Tests the search functionality on testotomasyonu.com by searching for "dress" and verifying that products are found in the search results.

Starting URL: https://www.testotomasyonu.com

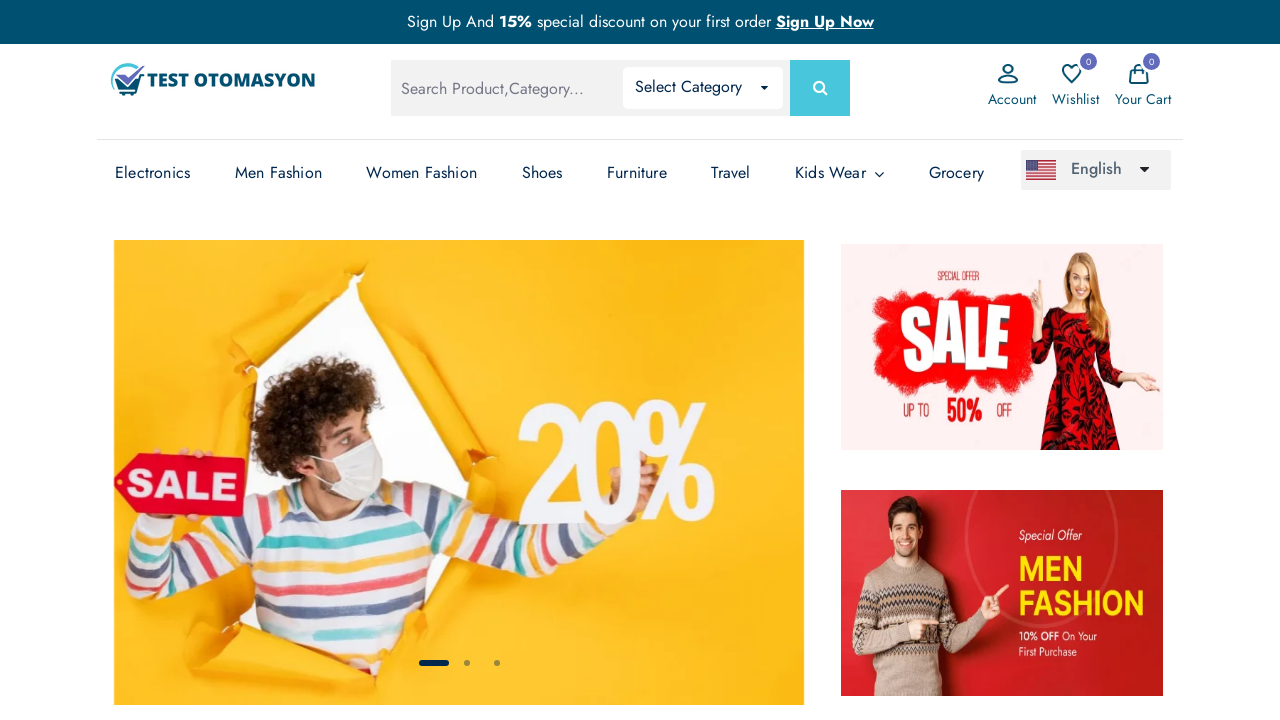

Filled search box with 'dress' on #global-search
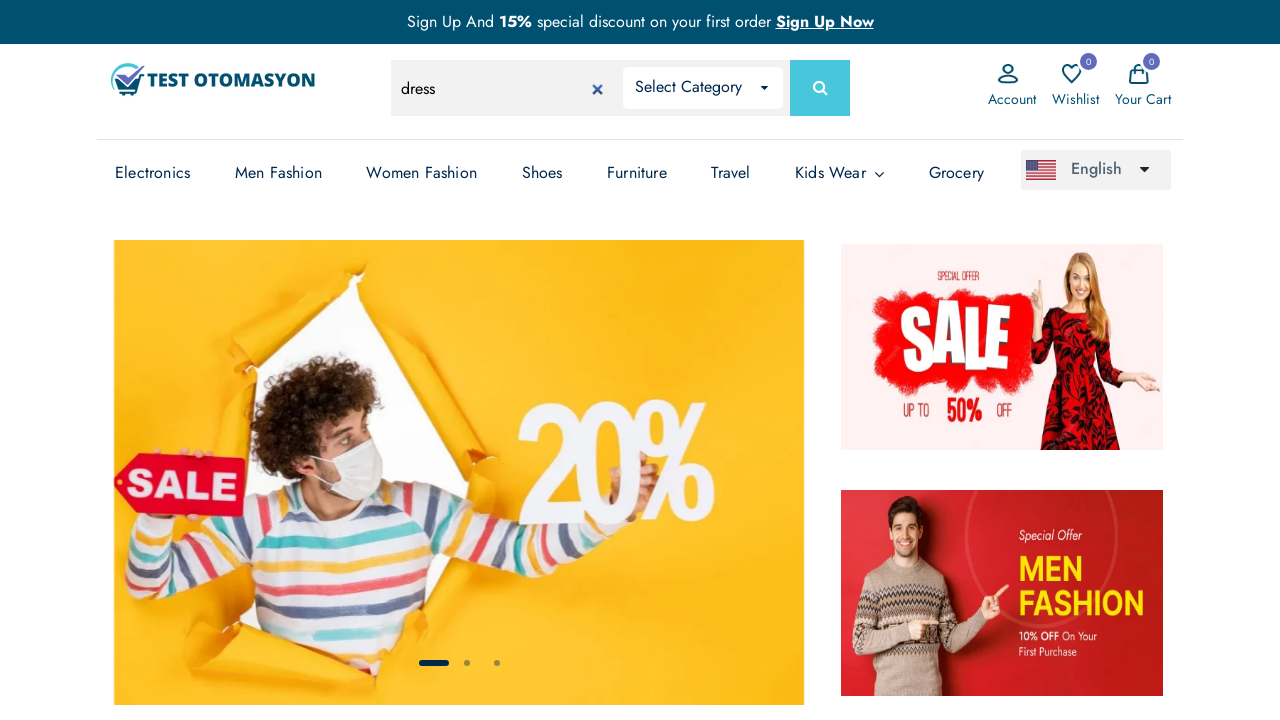

Pressed Enter to submit search query on #global-search
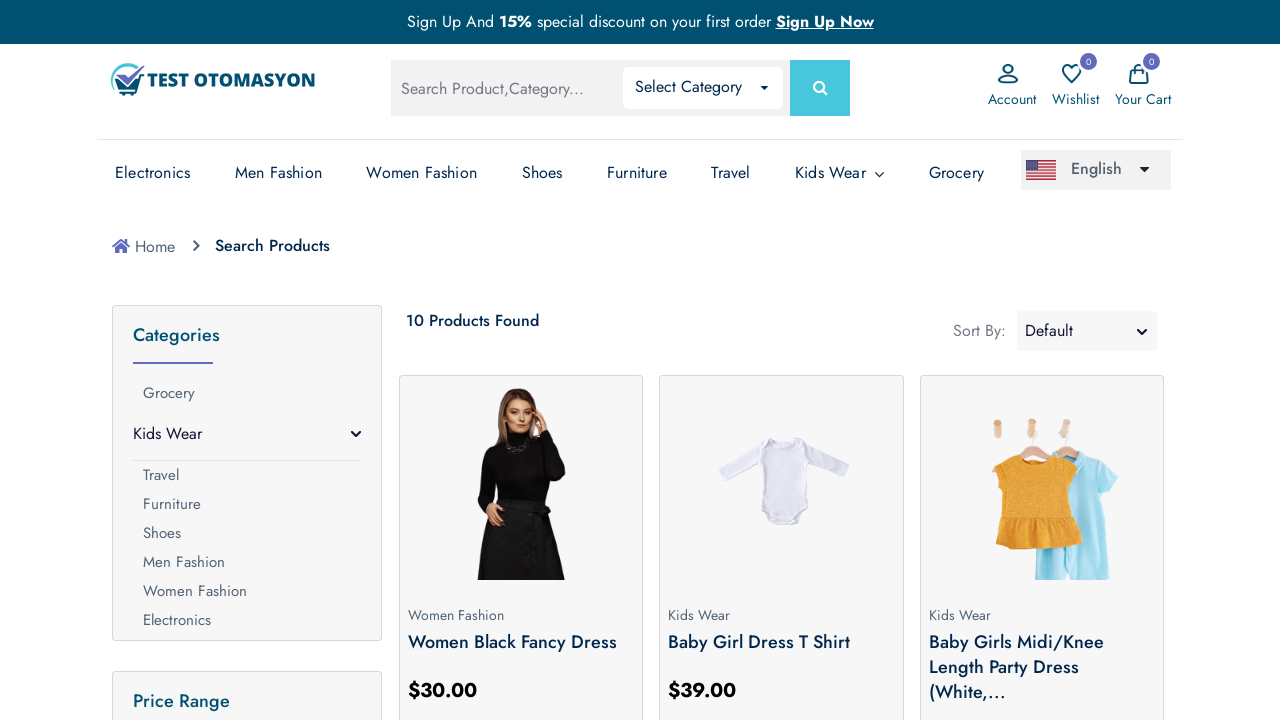

Search results loaded successfully
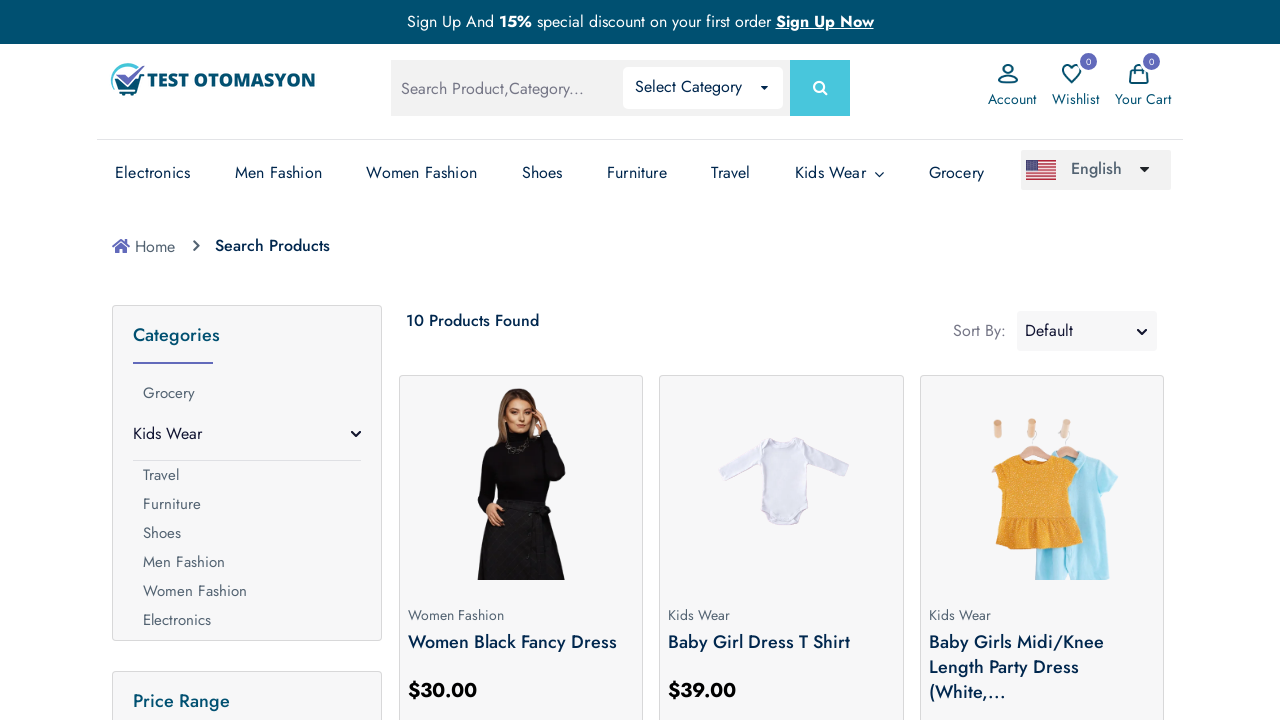

Retrieved product count text: '10 Products Found'
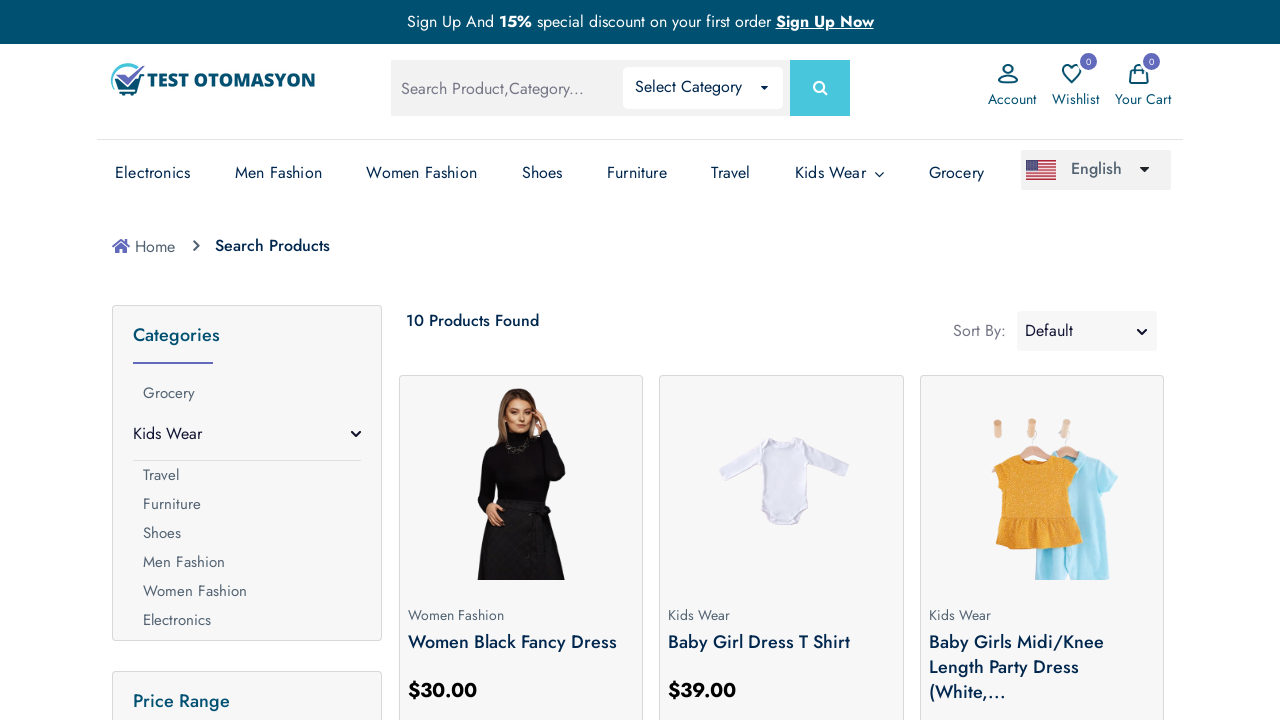

Assertion passed: products found in search results for 'dress'
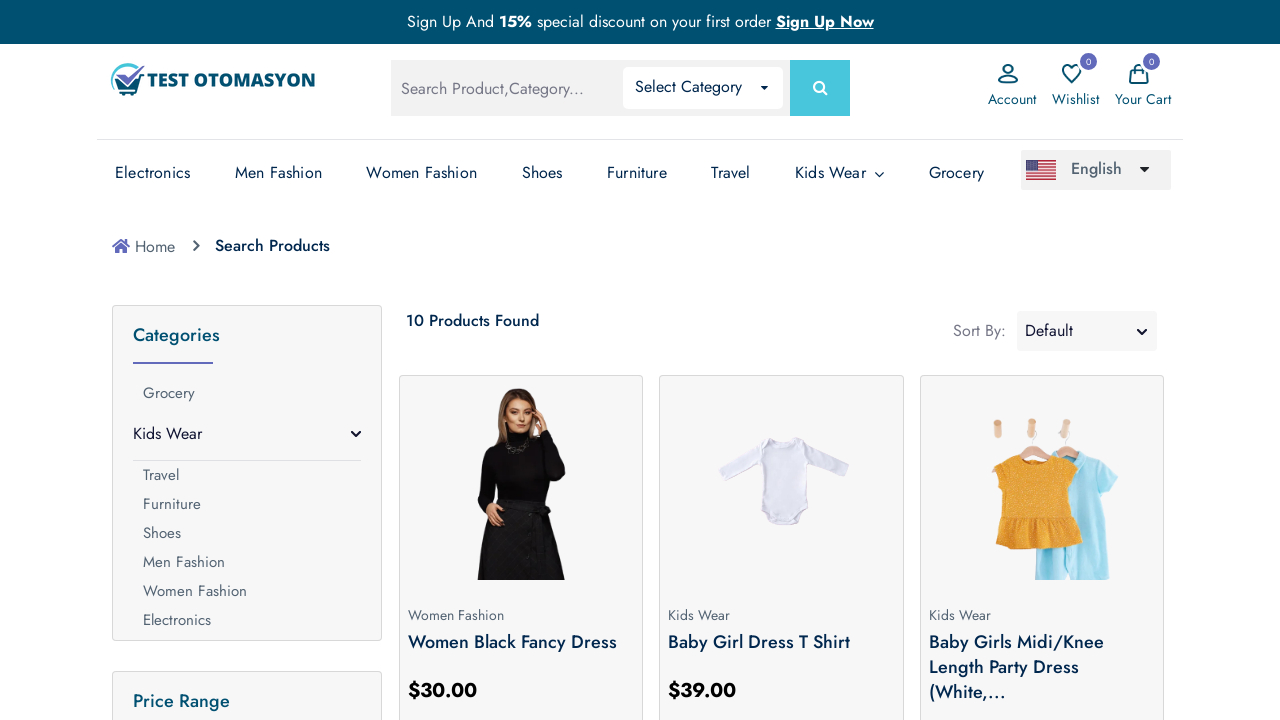

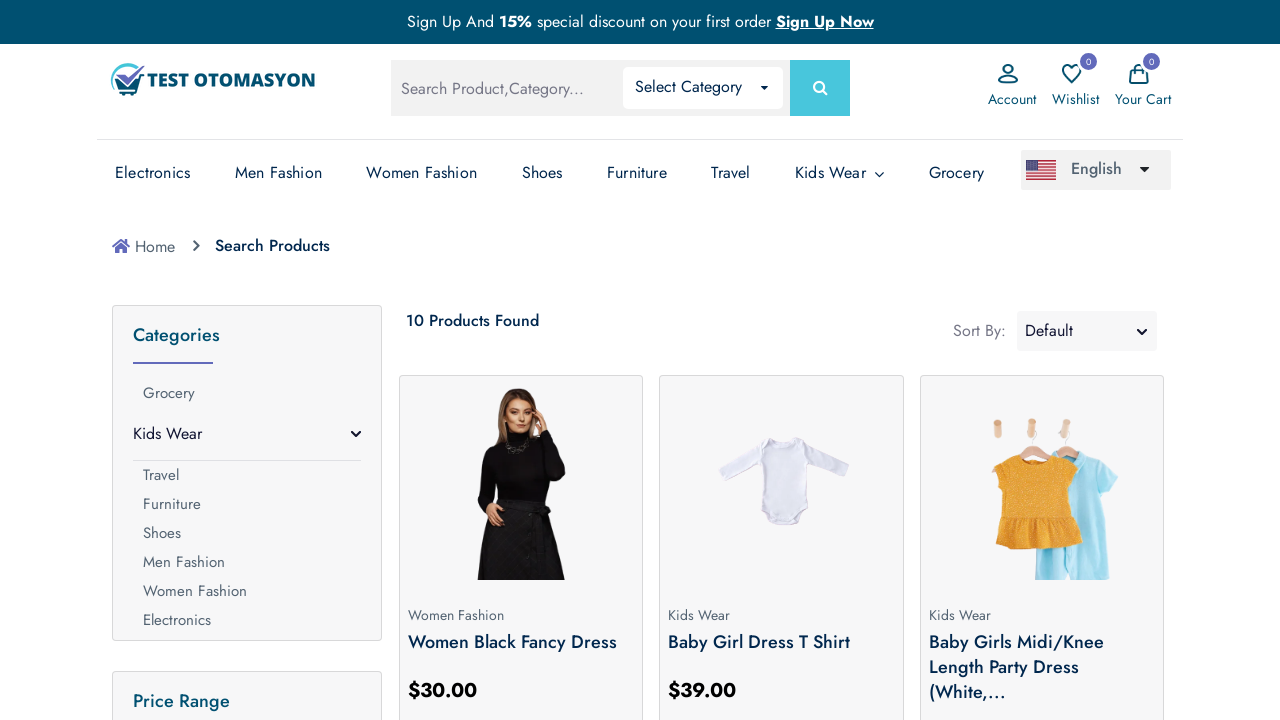